Tests browser interaction on a museum exhibition page by scrolling, performing mouse actions, and keyboard shortcuts for copy/paste operations

Starting URL: https://www.tfam.museum/Exhibition/Exhibition_Special.aspx?ddlLang=zh-tw&id=686&allObj=%7B%22JJMethod%22%3A%22GetEx%22%2C%22Type%22%3A%221%22%7D

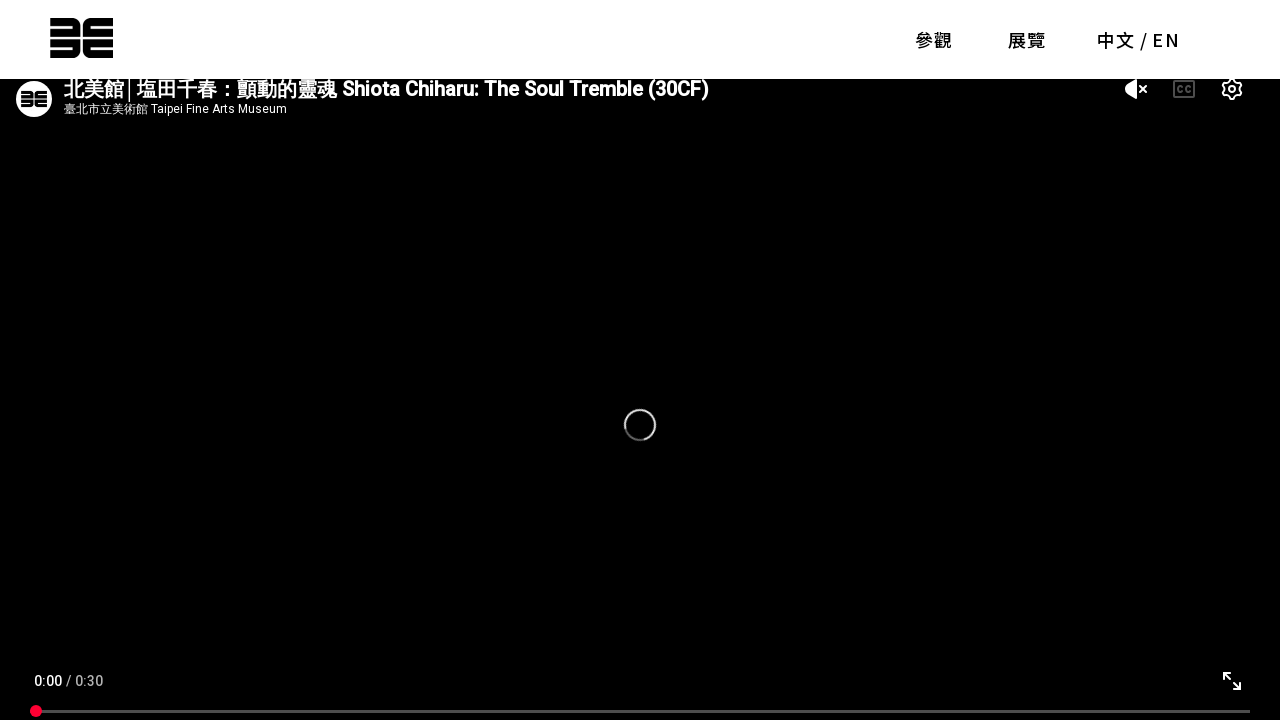

Scrolled page down to y-axis 500 units
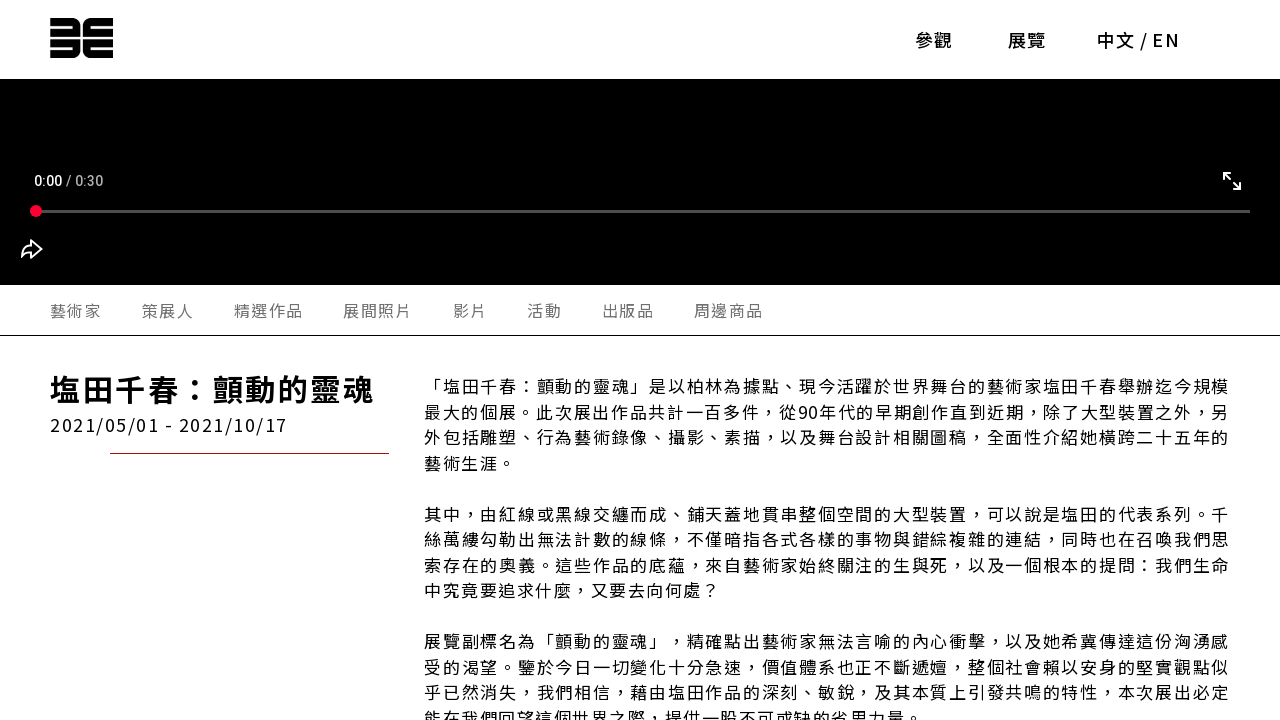

Moved mouse to coordinates (500, 500) at (500, 500)
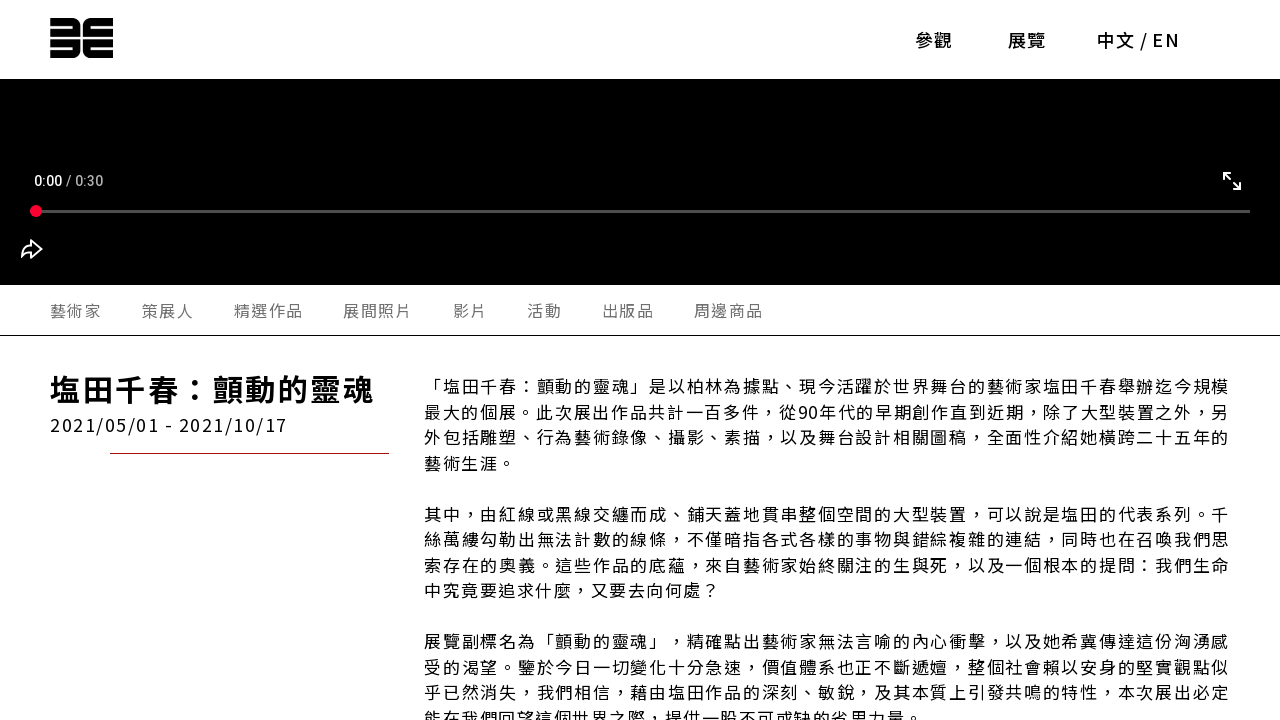

Double-clicked at coordinates (500, 500) - first click
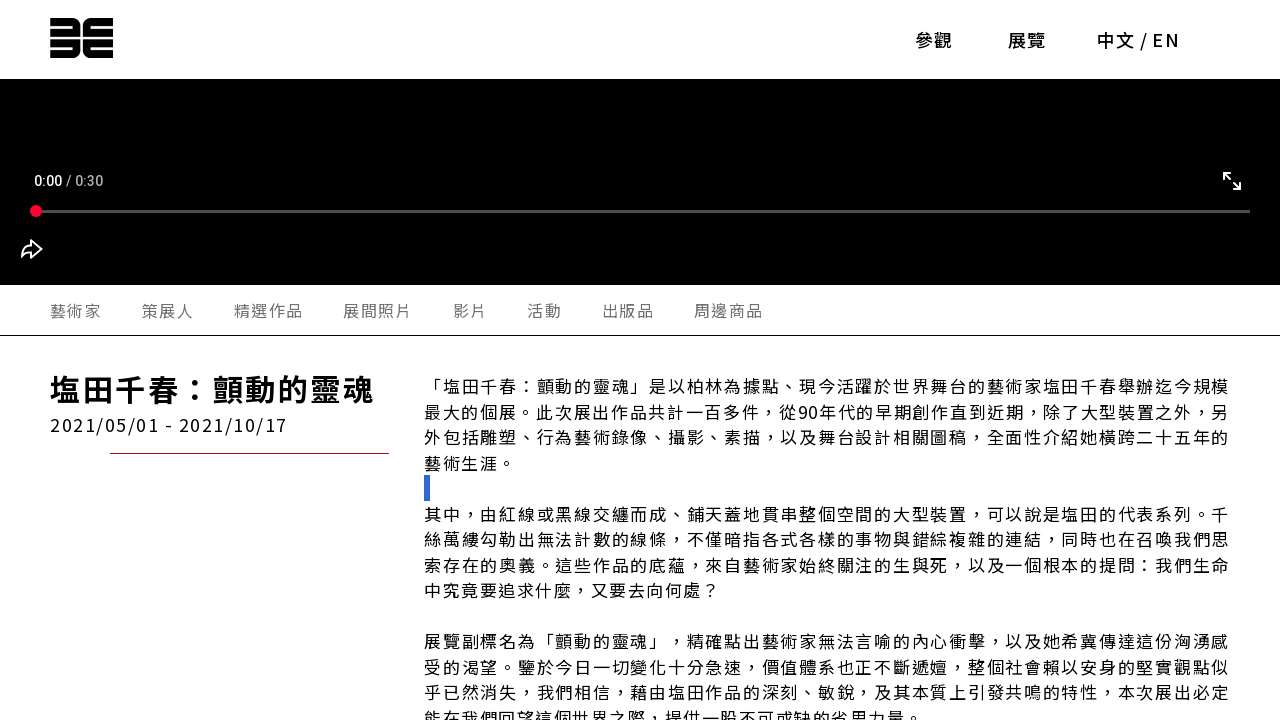

Double-clicked at coordinates (500, 500) - second click
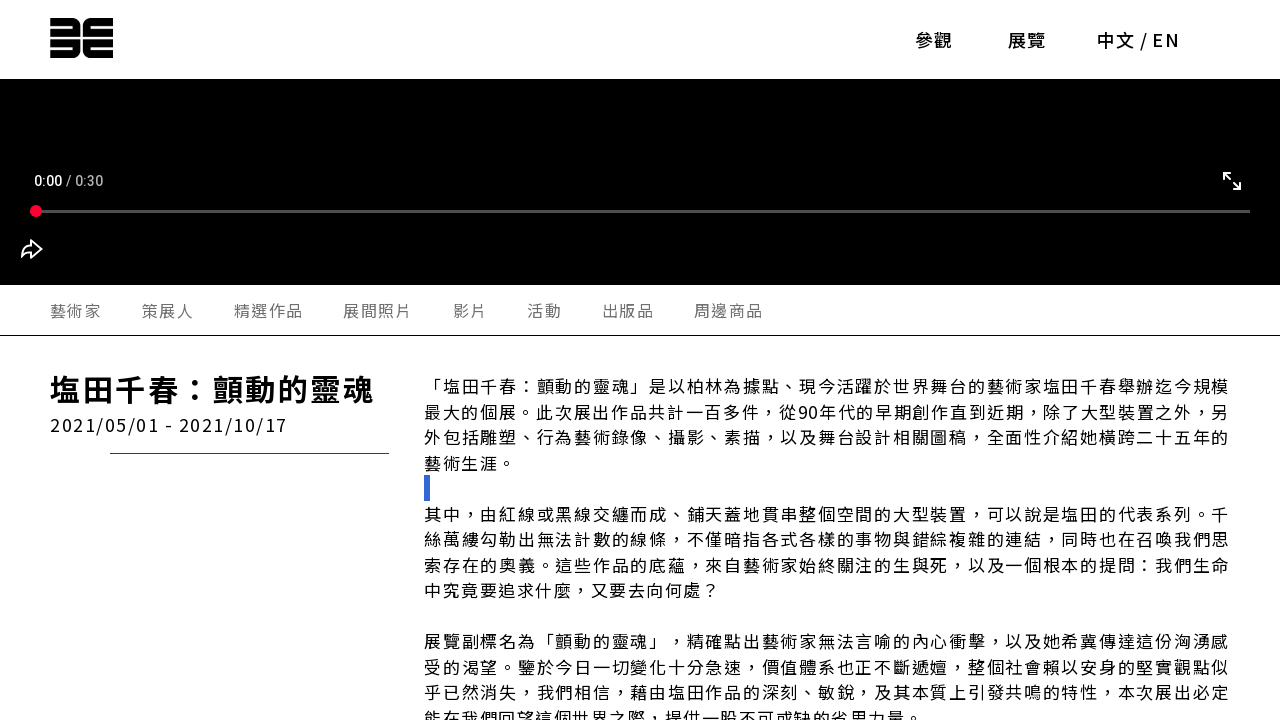

Pressed Control key down for copy operation
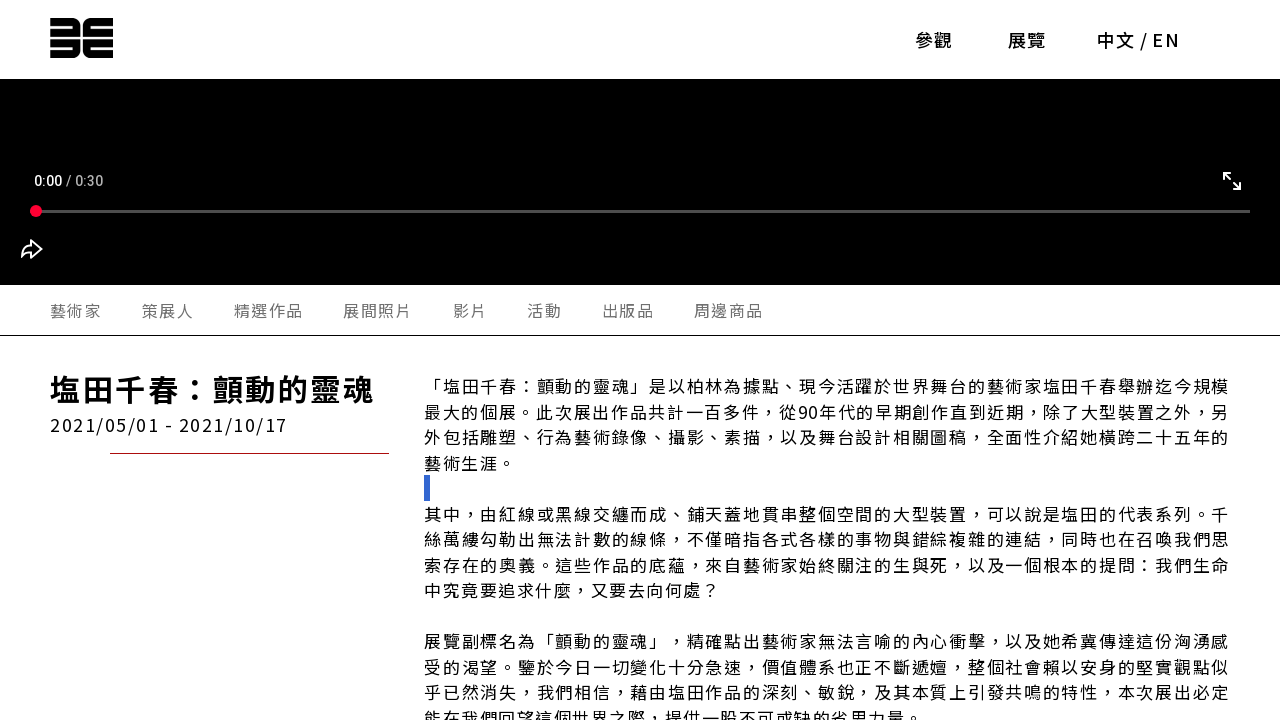

Pressed 'c' key to copy selected content
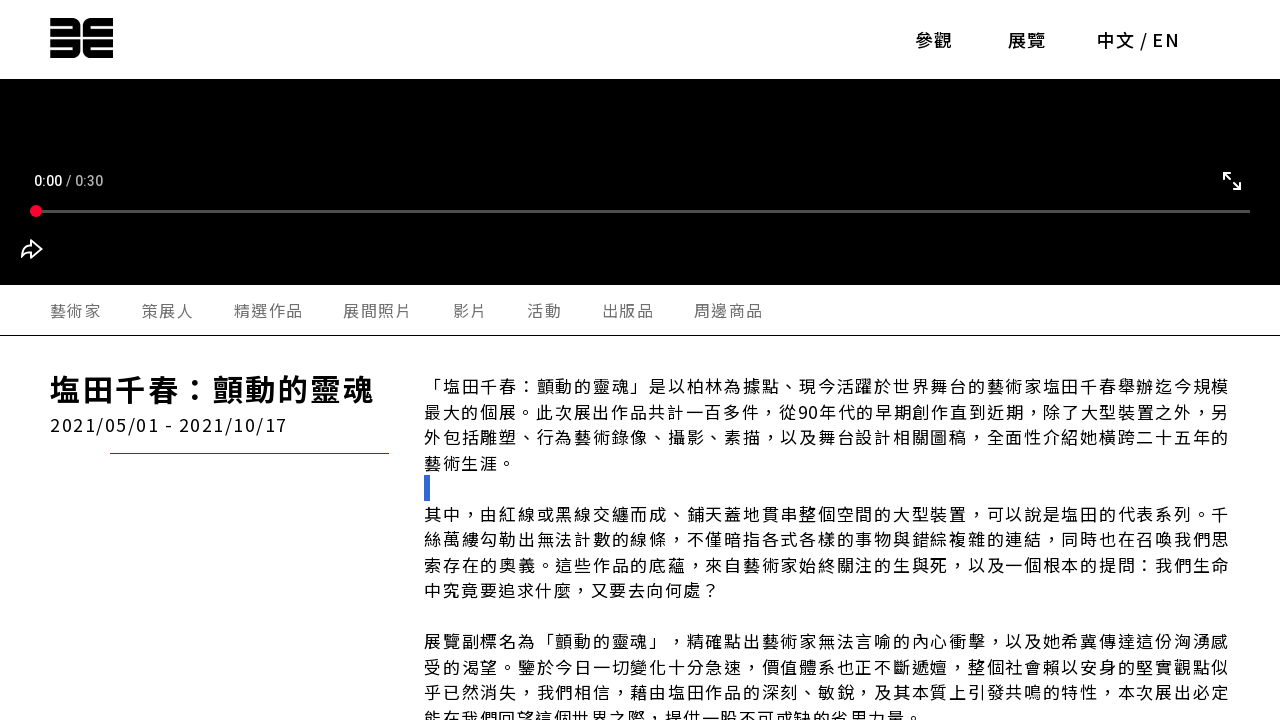

Released Control key to complete copy operation
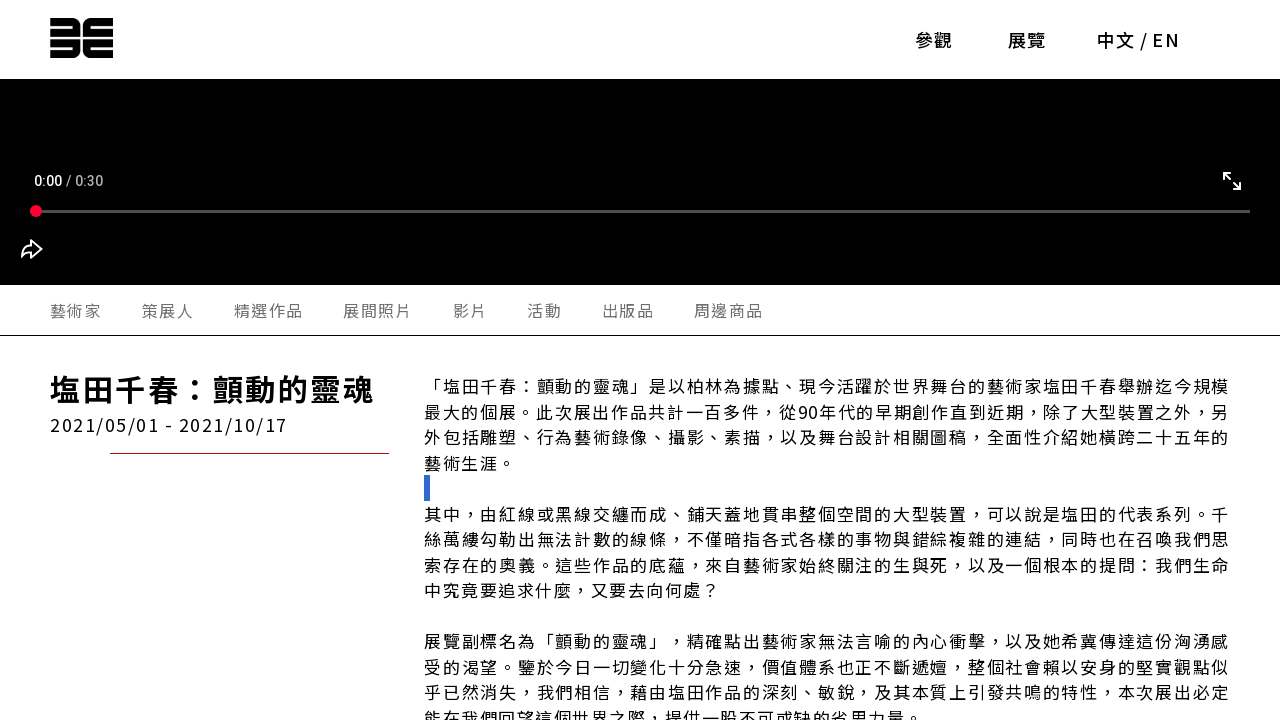

Pressed Control key down for paste operation
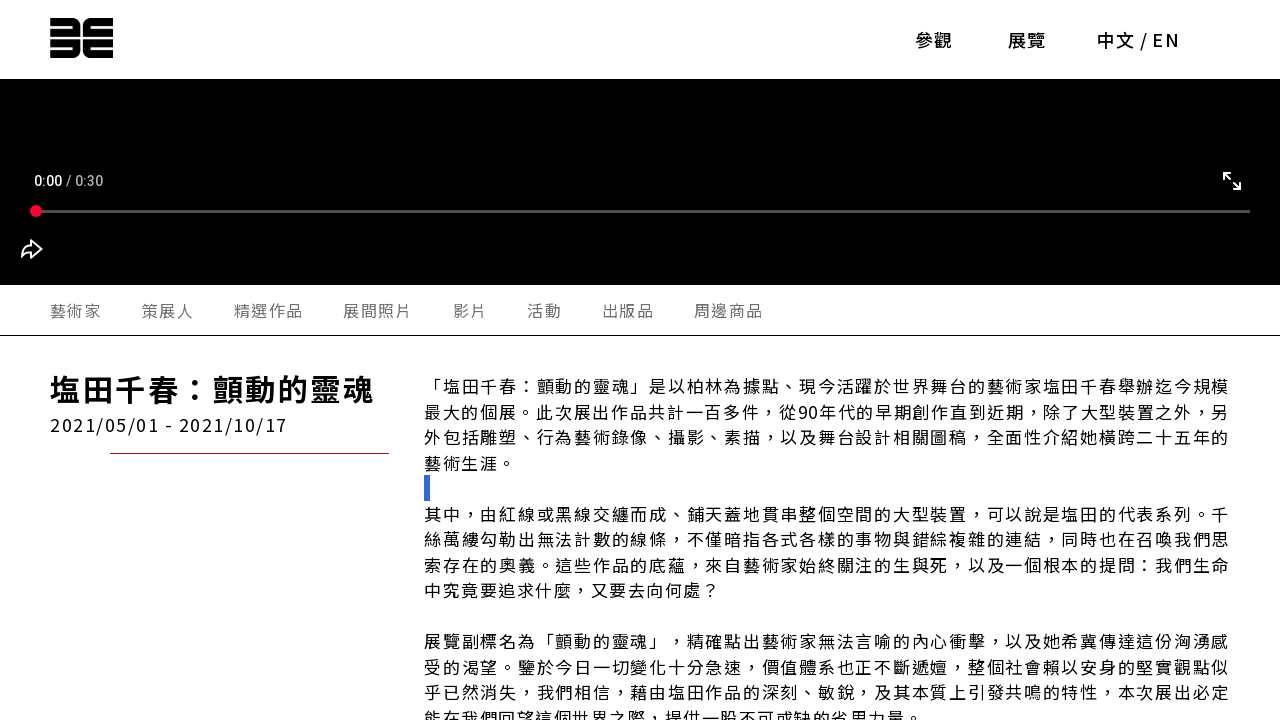

Pressed 'v' key to paste copied content
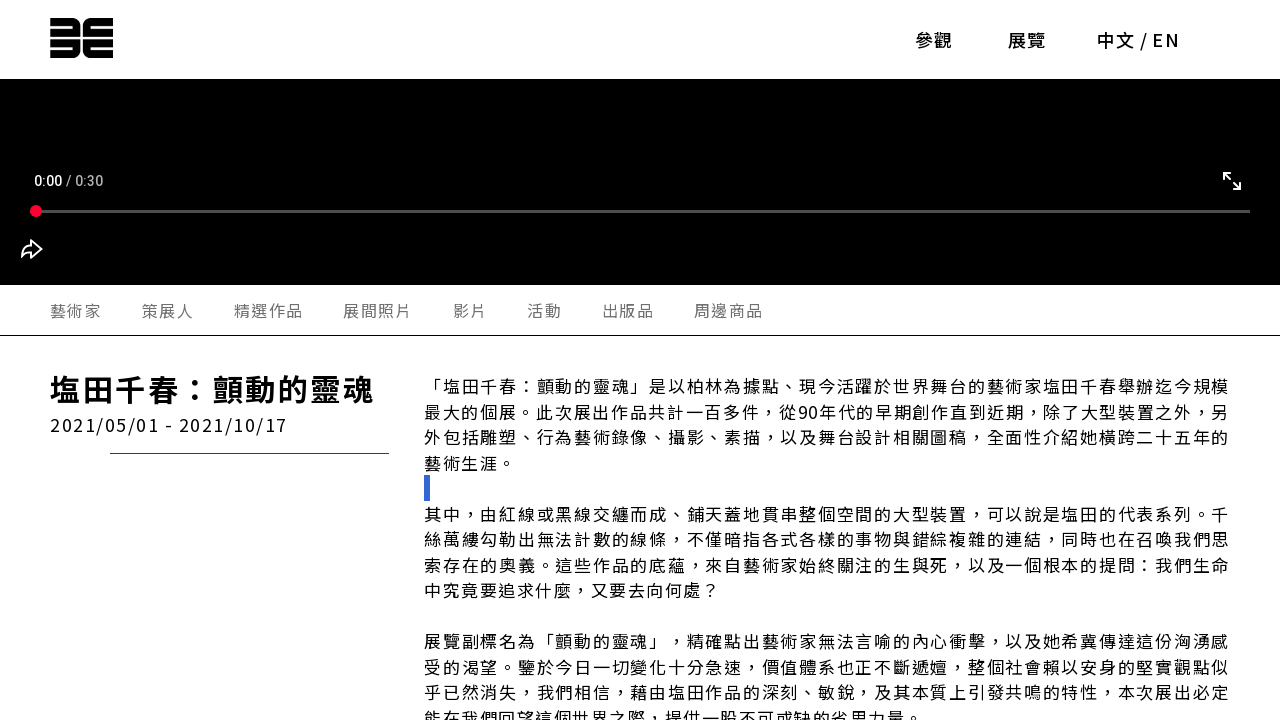

Released Control key to complete paste operation
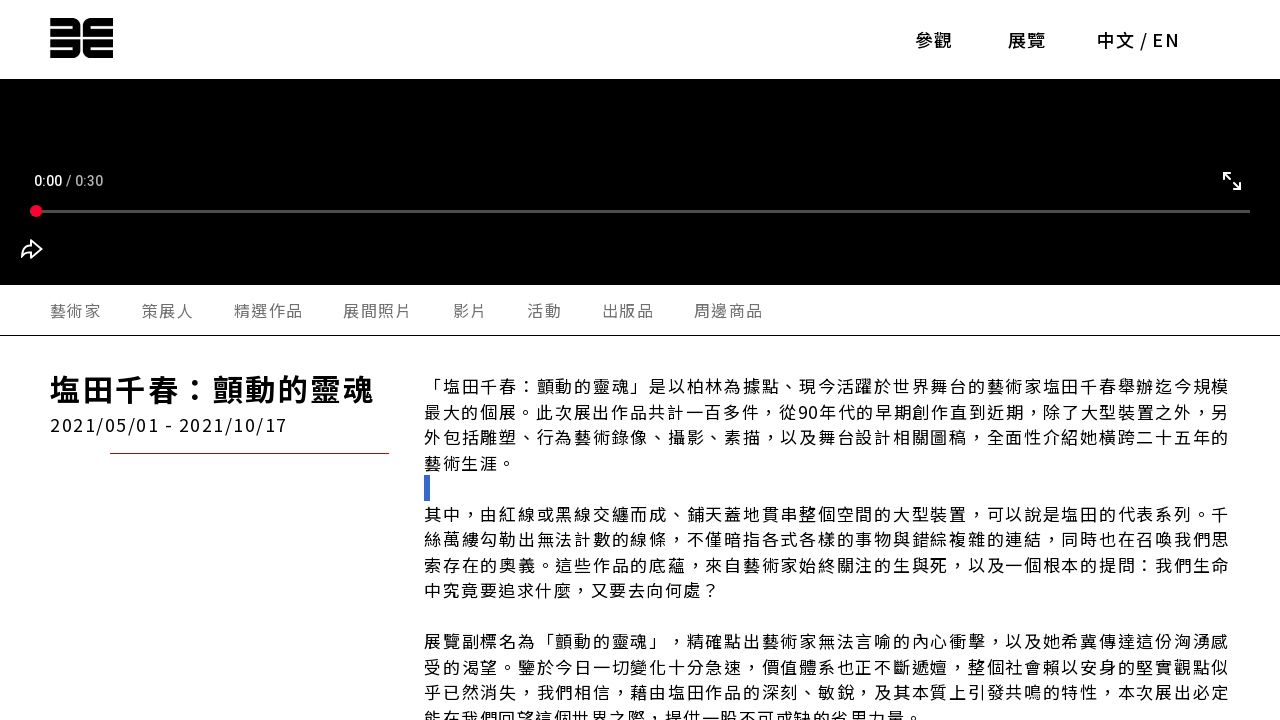

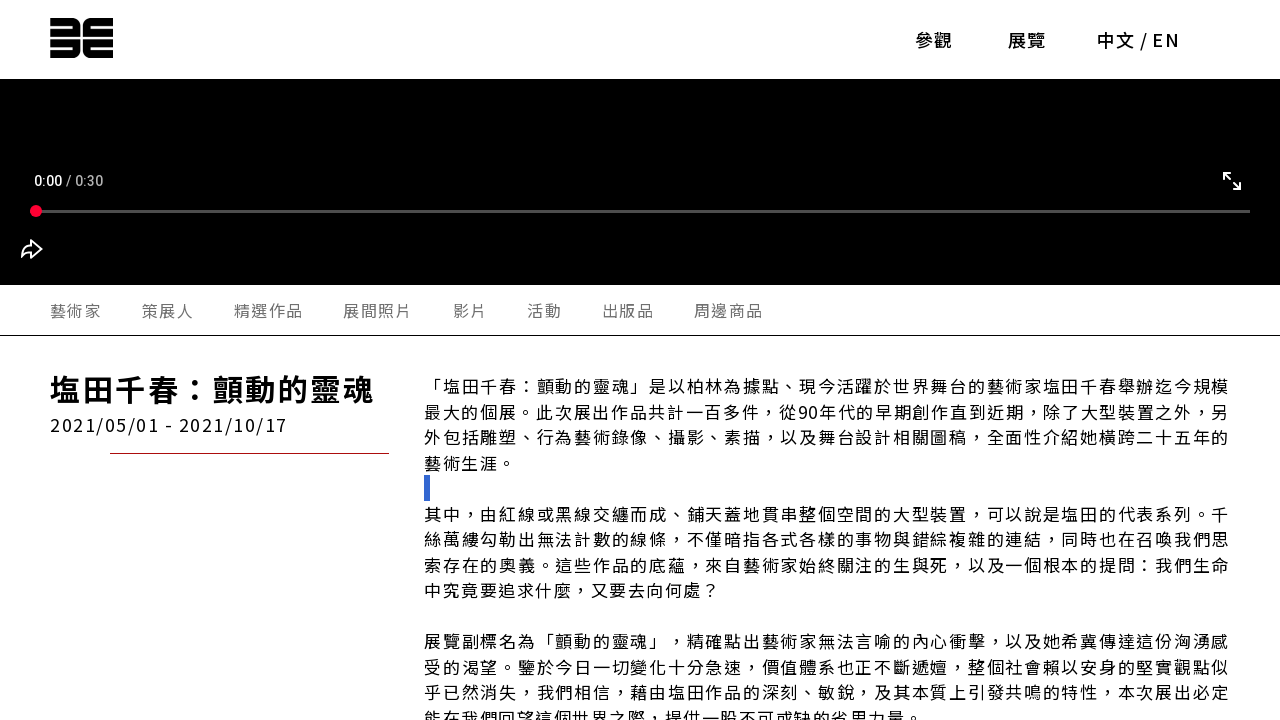